Tests modal dialog interaction by opening a modal and closing it using JavaScript execution

Starting URL: https://formy-project.herokuapp.com/modal

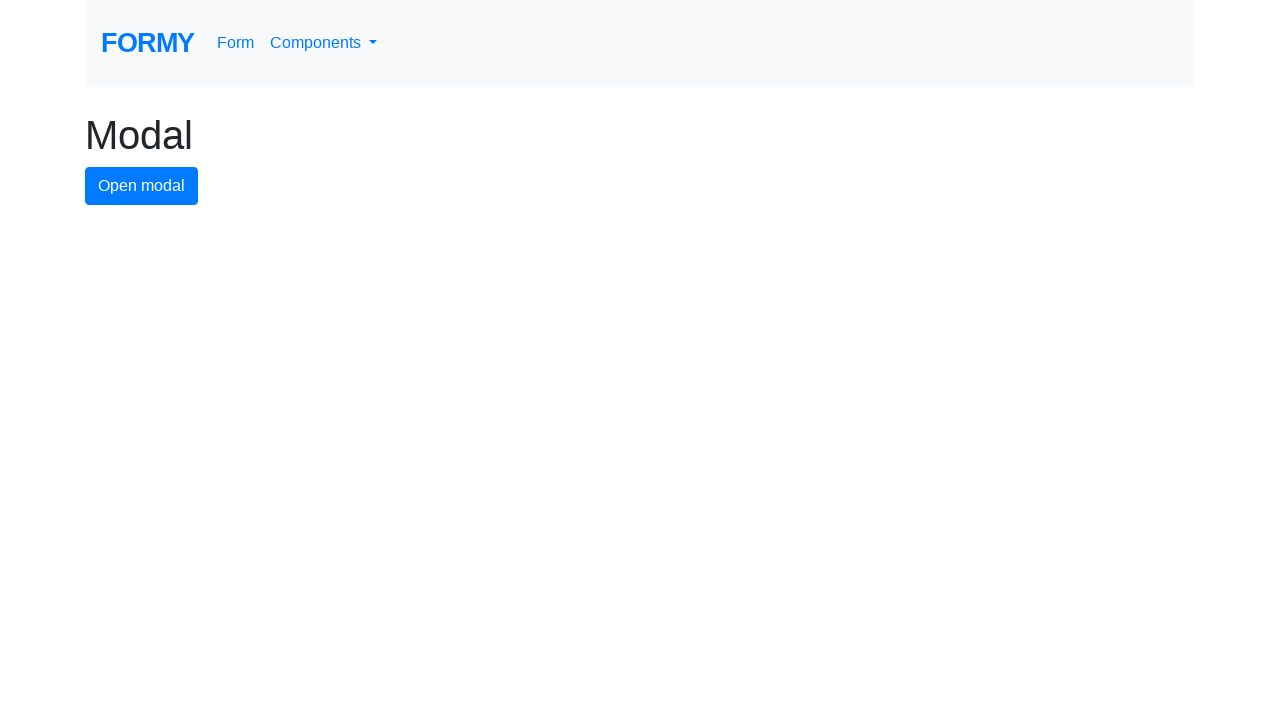

Clicked modal button to open the modal dialog at (142, 186) on #modal-button
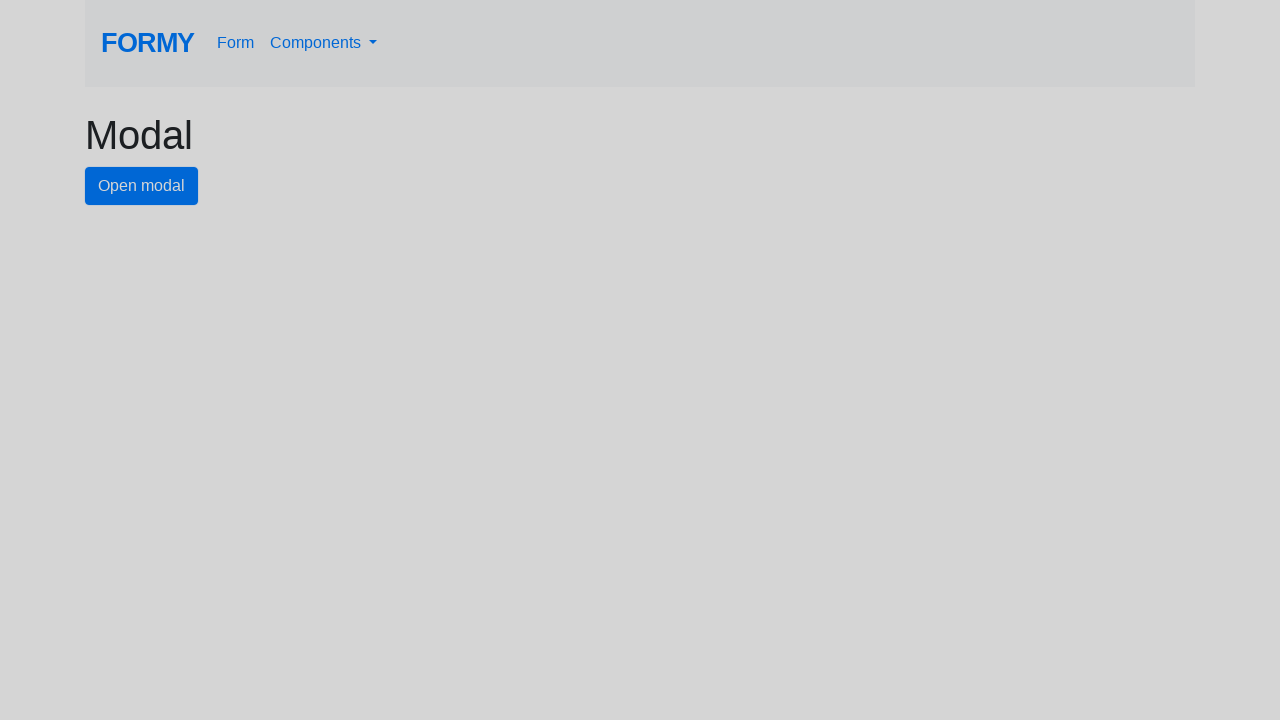

Executed JavaScript to click the close button and close the modal
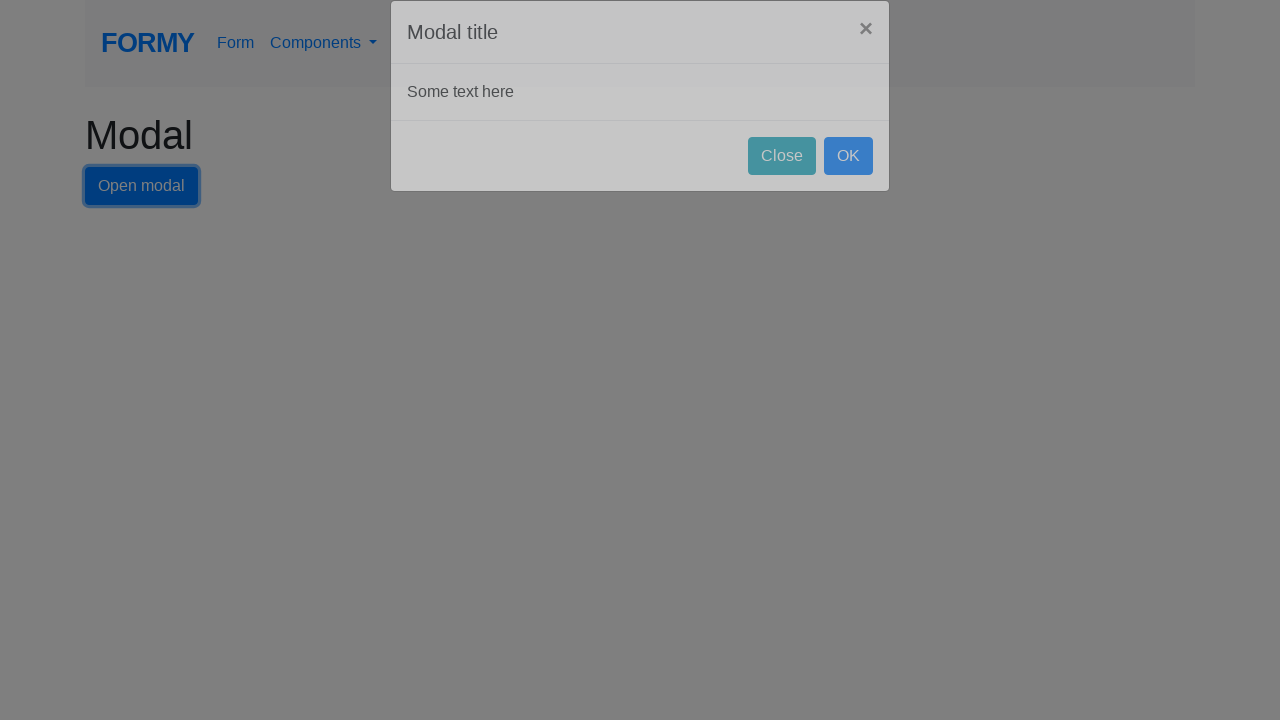

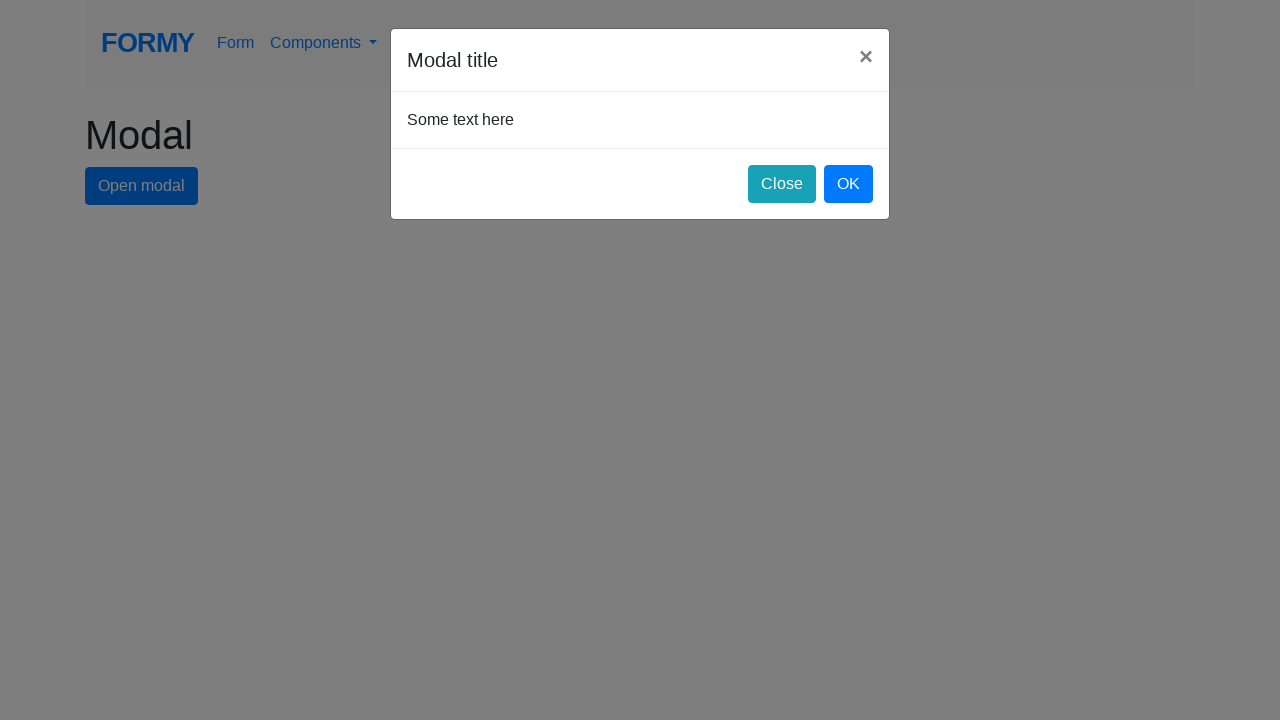